Tests drag and drop functionality on the jQuery UI demo page by scrolling the page and then dragging an element to a drop target

Starting URL: https://jqueryui.com/droppable/

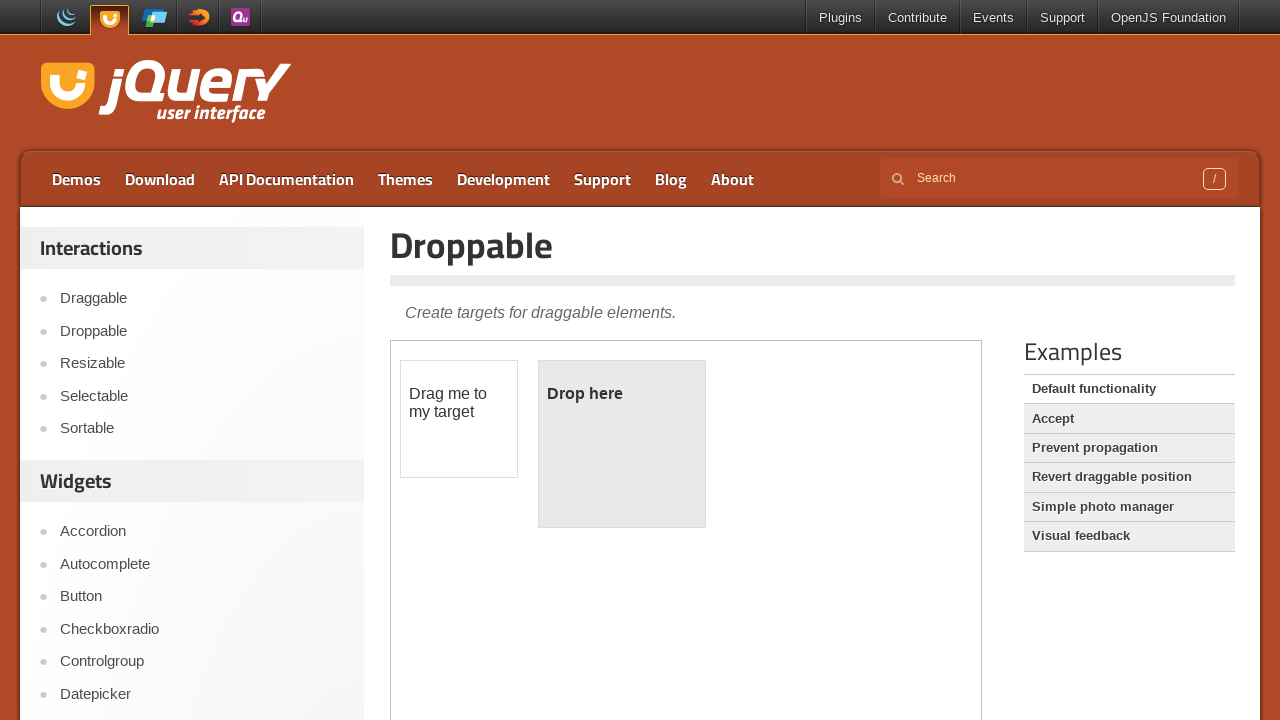

Scrolled page down by 500 pixels
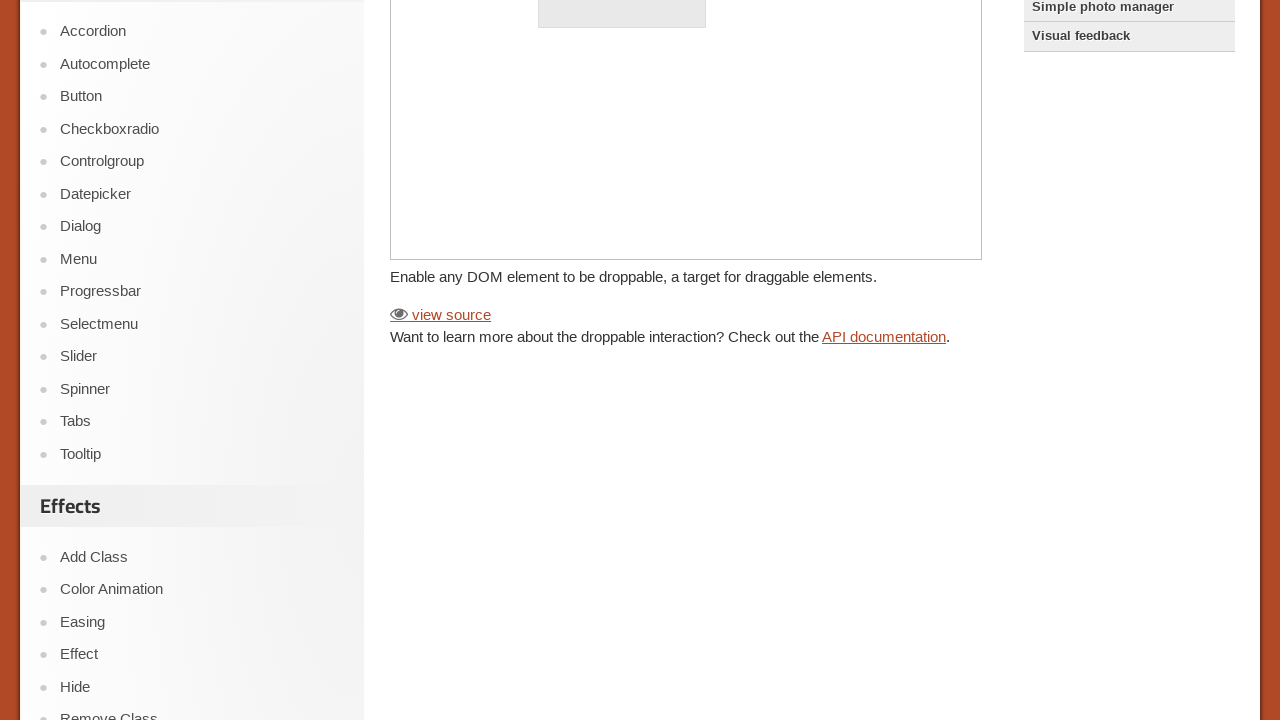

Scrolled page right by 500 pixels
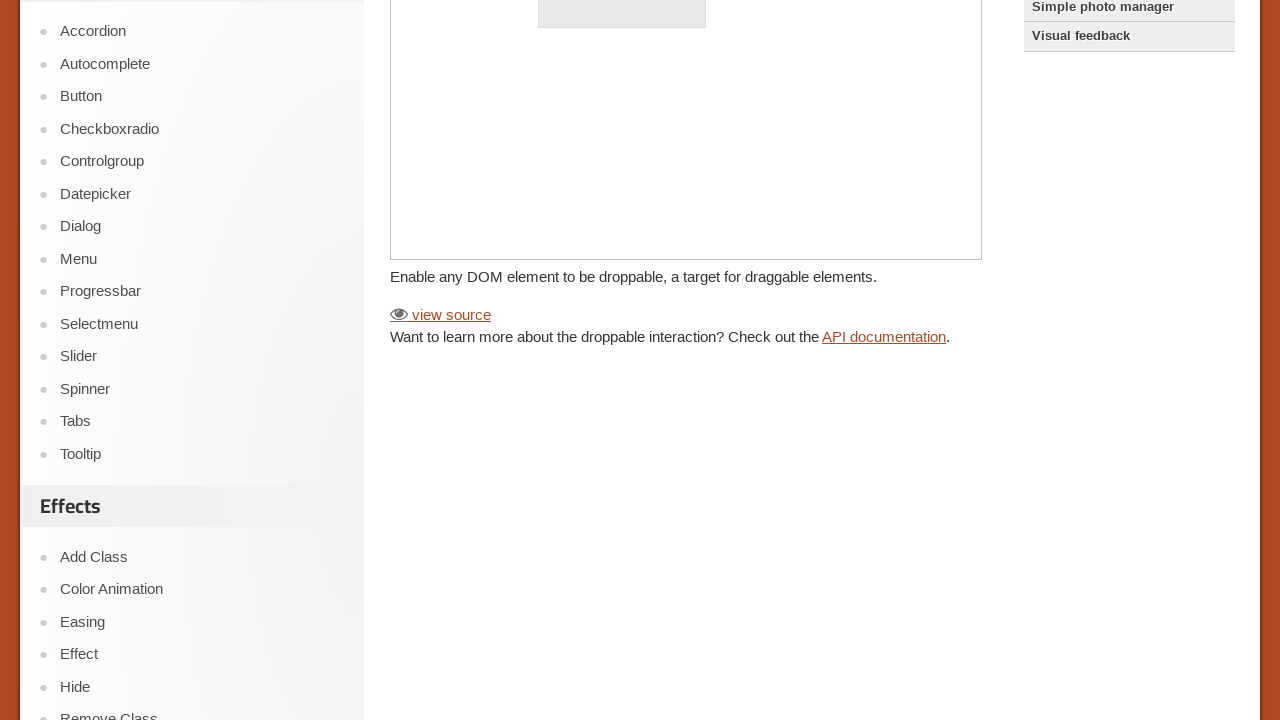

Waited 2 seconds for scroll to complete
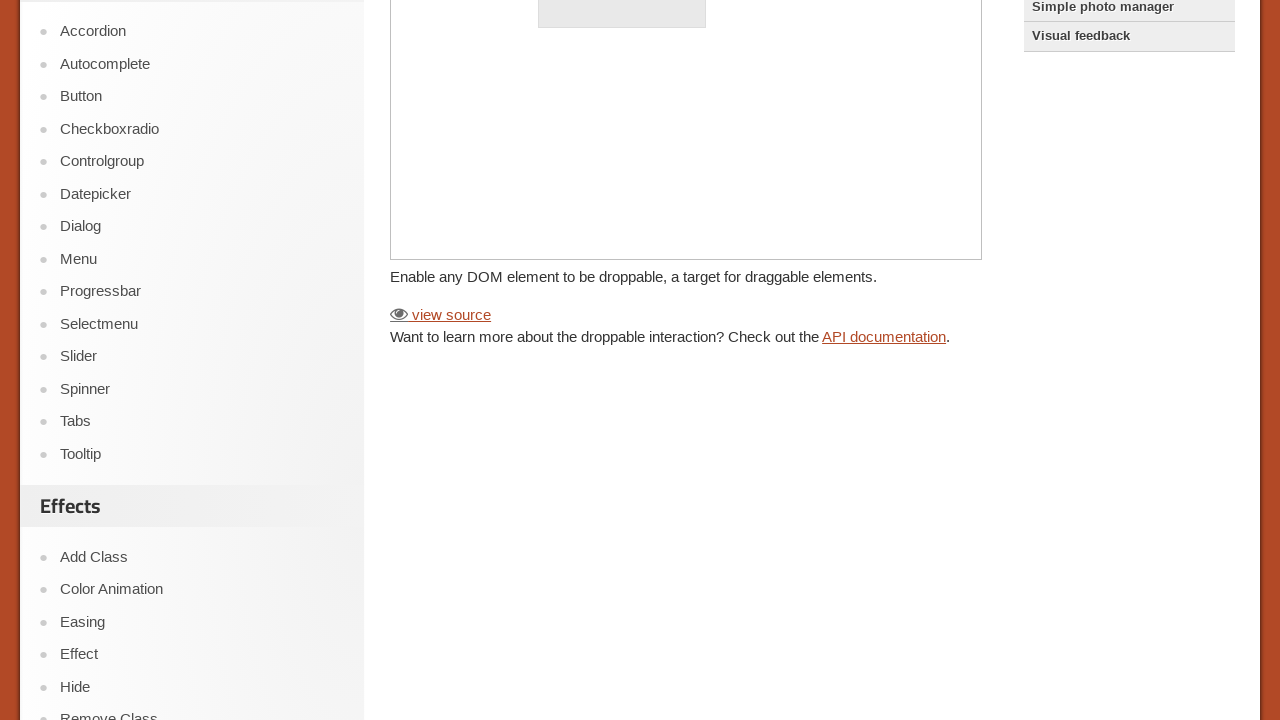

Located demo iframe
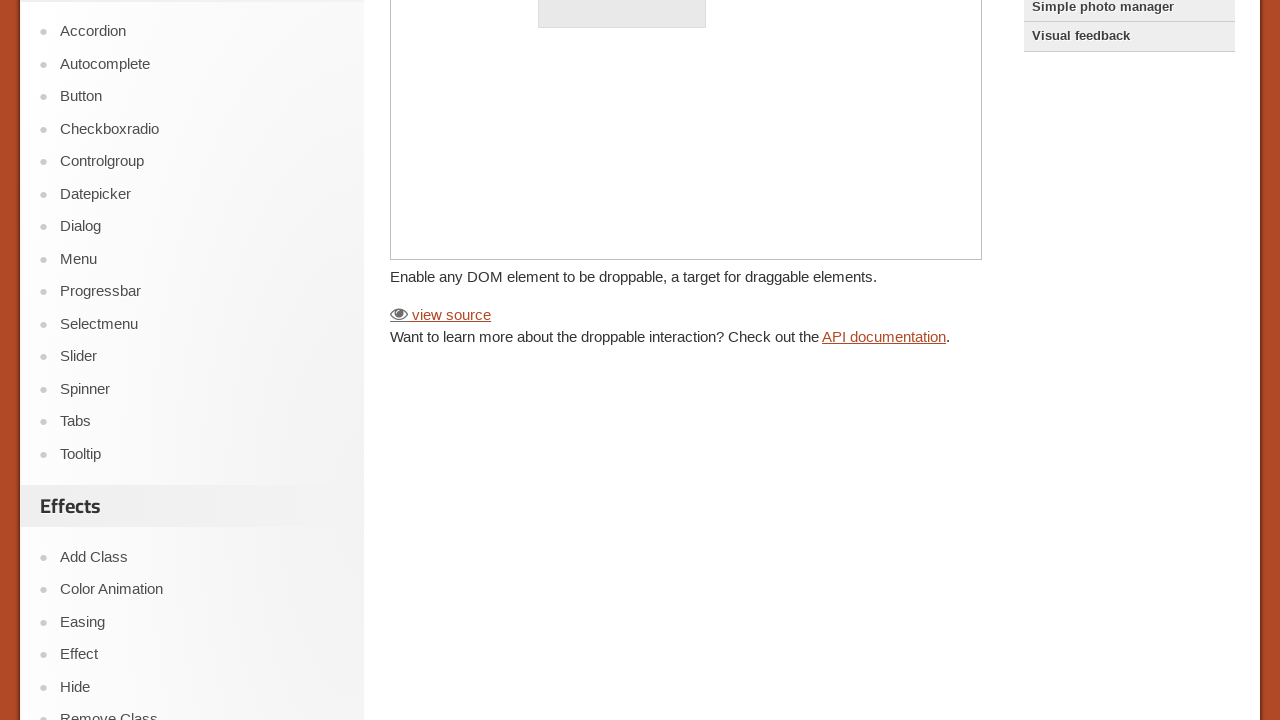

Located draggable element within iframe
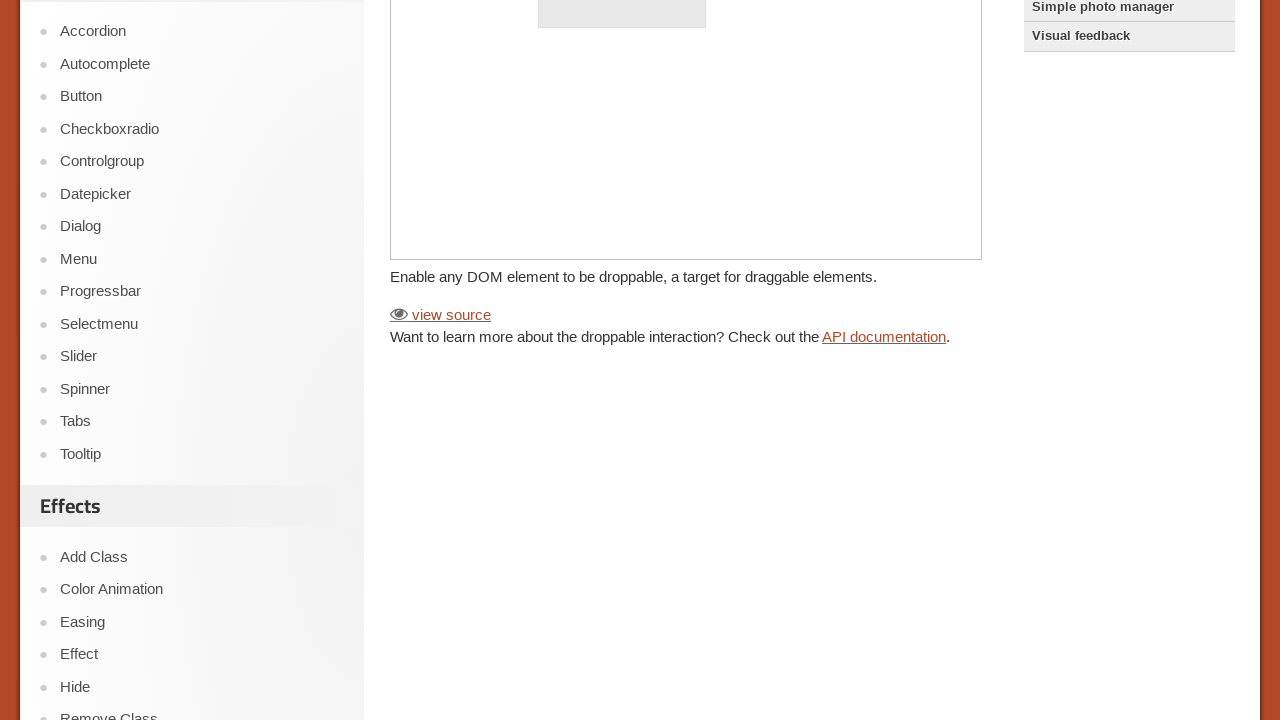

Located droppable target element within iframe
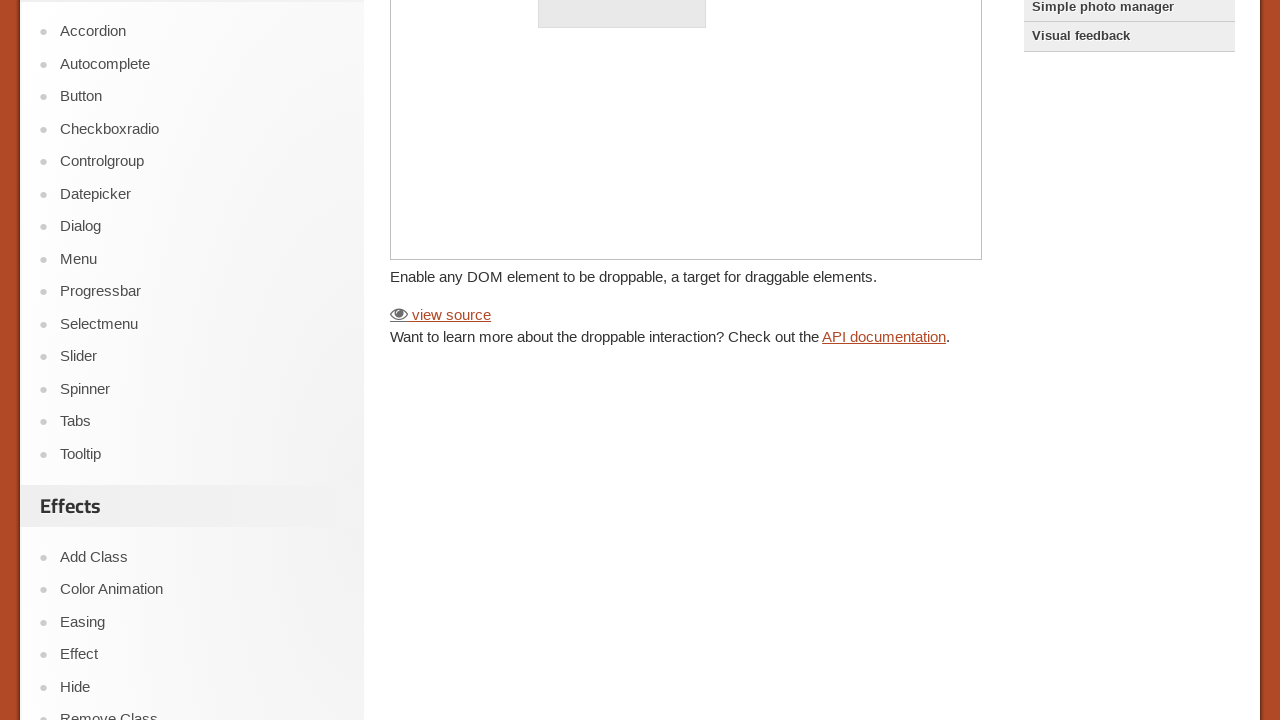

Dragged draggable element to droppable target at (622, 386)
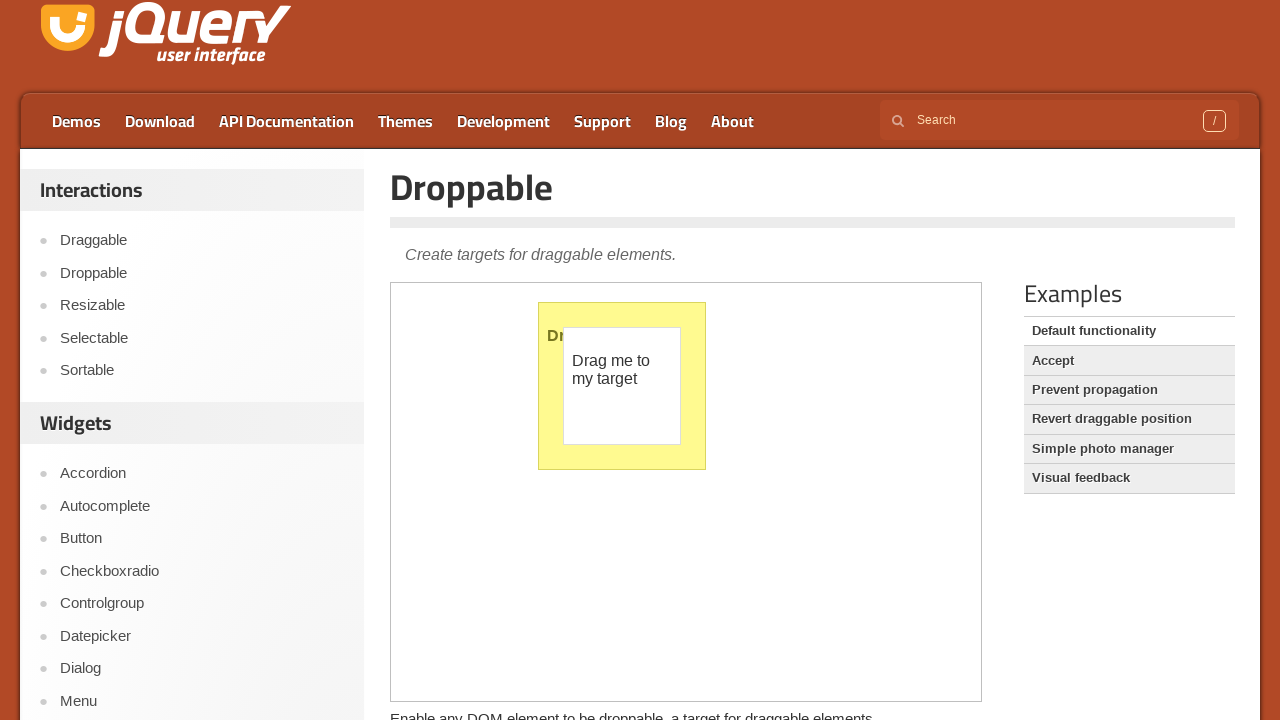

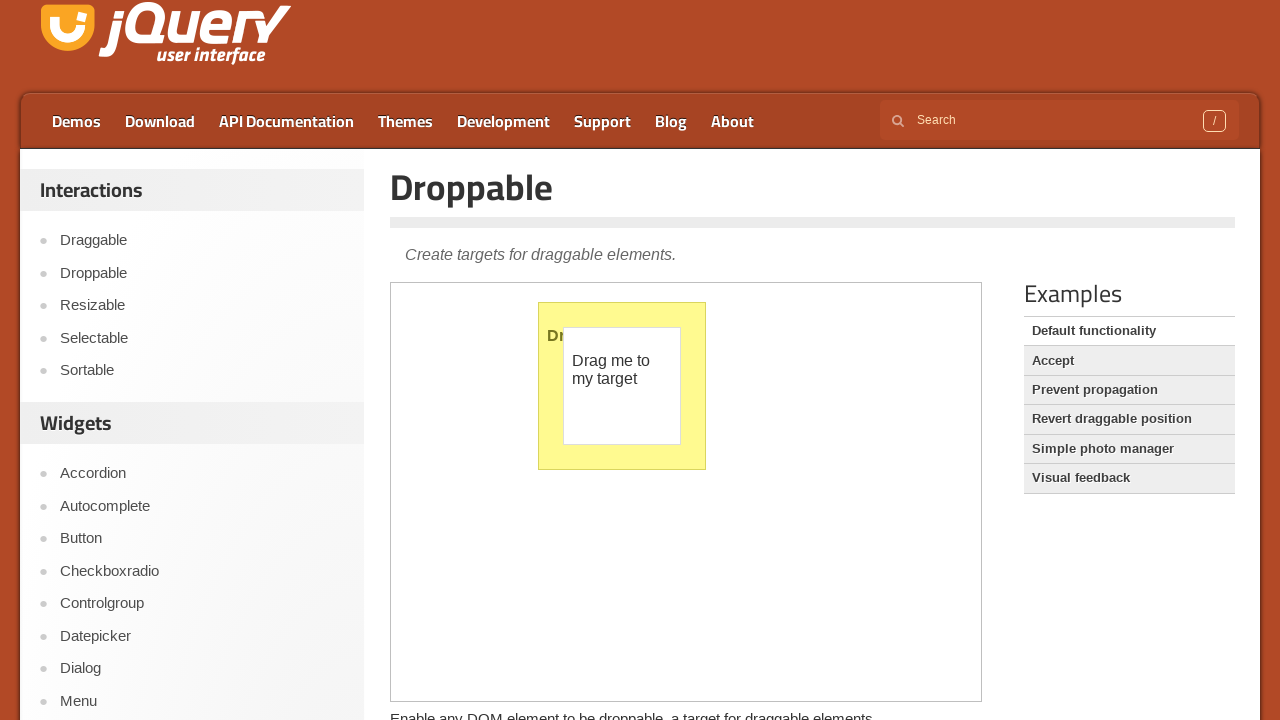